Tests alert handling functionality by triggering different types of alerts and interacting with them

Starting URL: https://rahulshettyacademy.com/AutomationPractice/

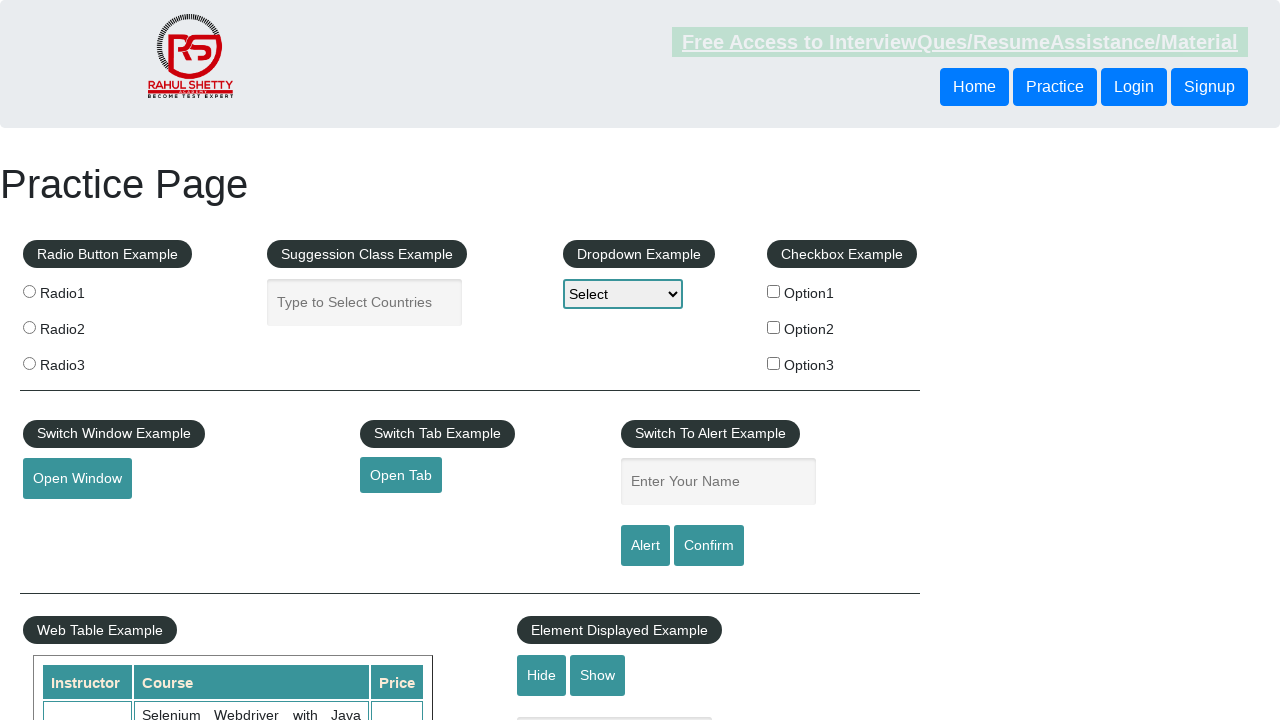

Filled name field with 'Ivancho' on #name
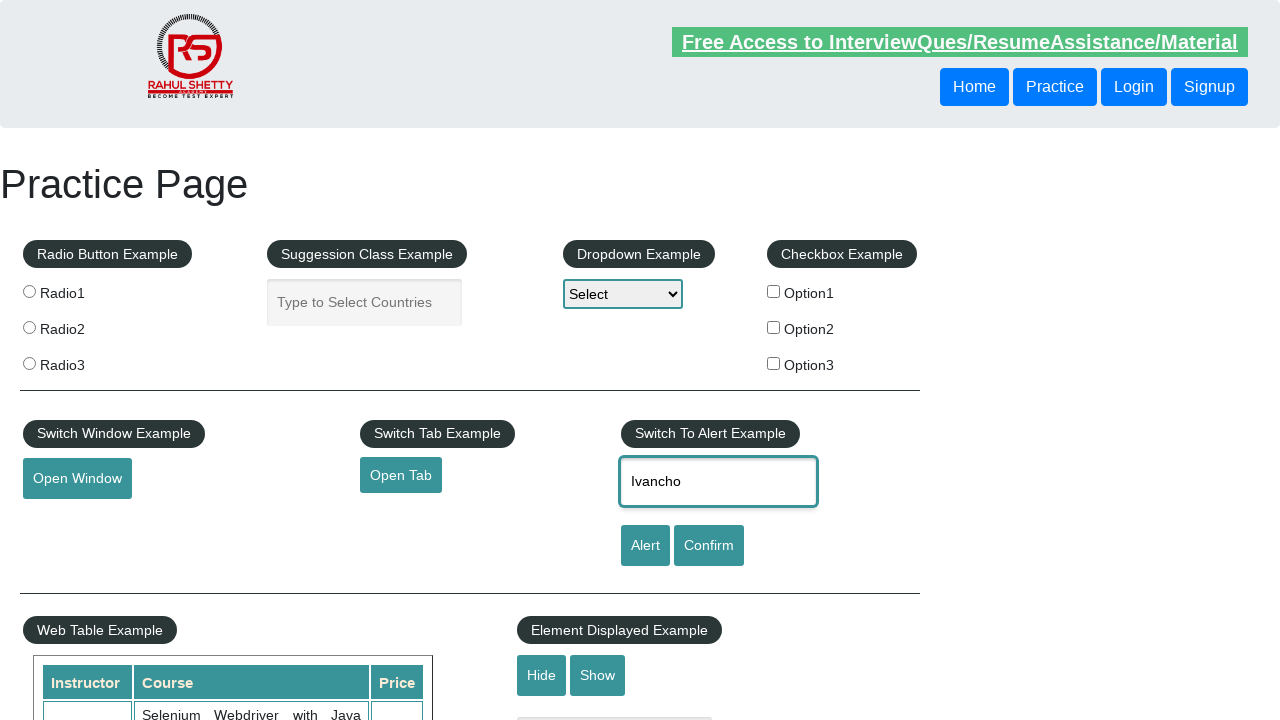

Clicked alert button to trigger first alert at (645, 546) on #alertbtn
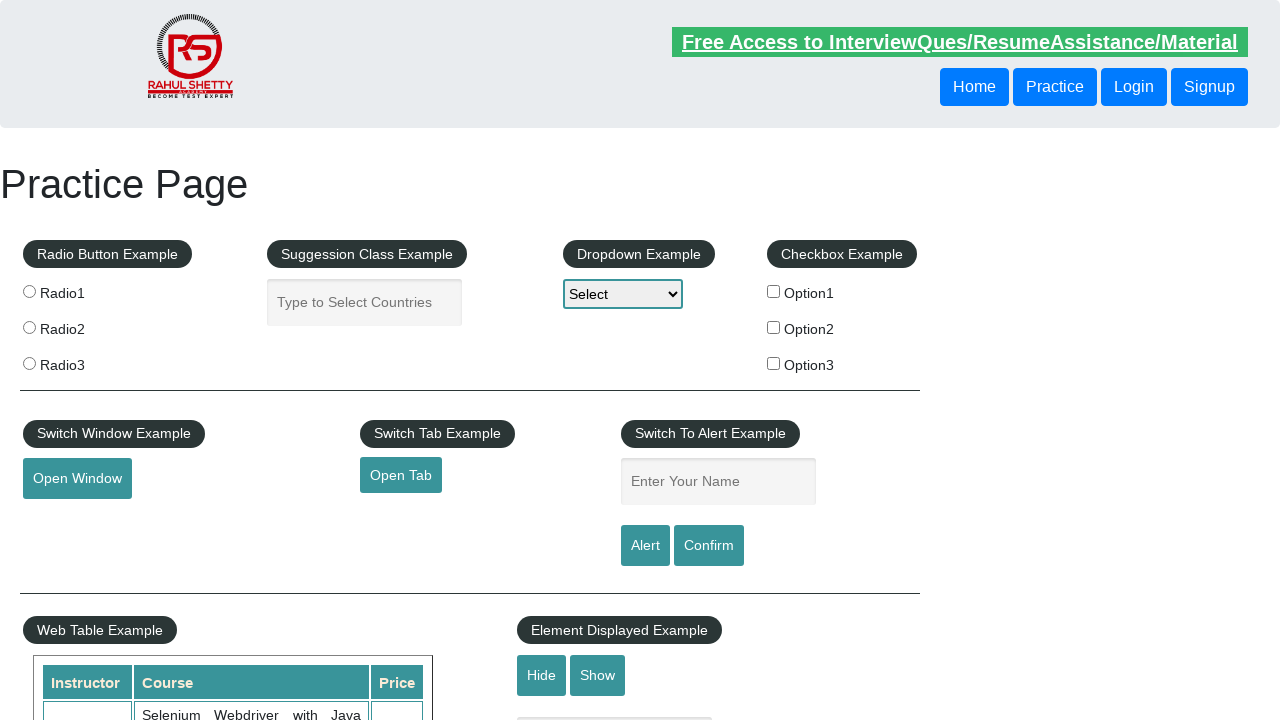

Set up dialog handler to accept alerts
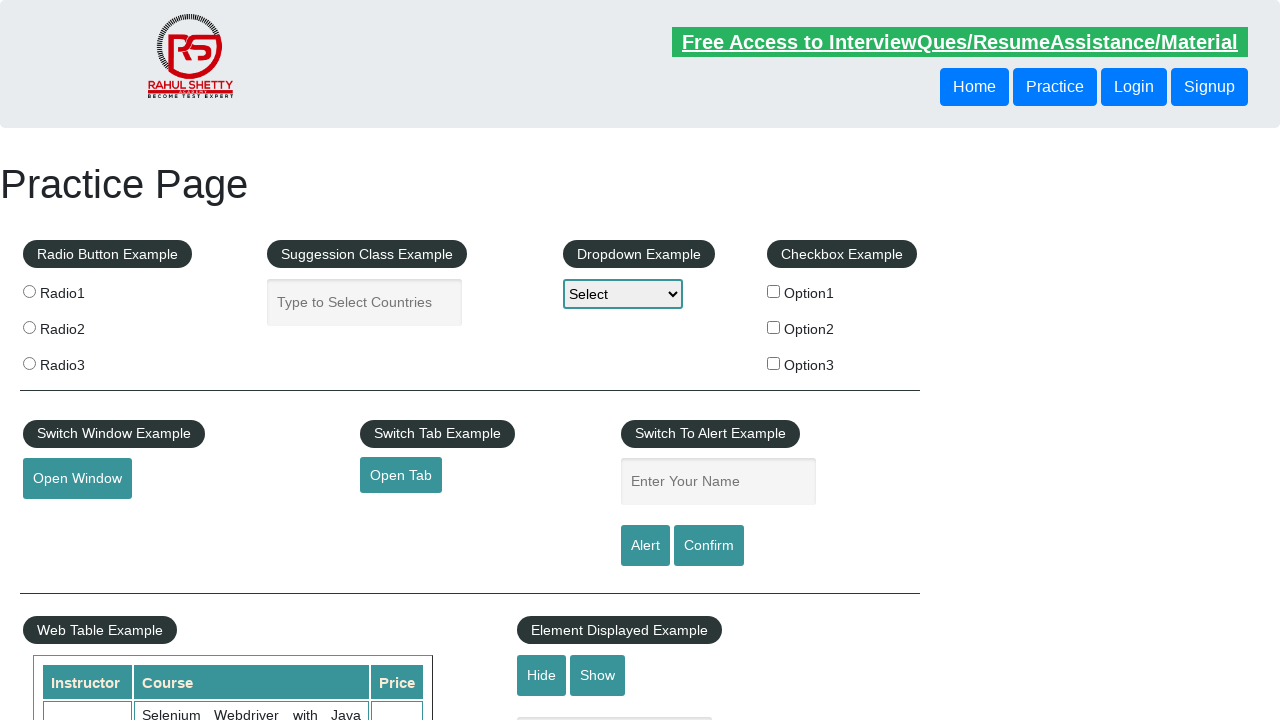

Clicked confirm button to trigger confirmation dialog at (709, 546) on #confirmbtn
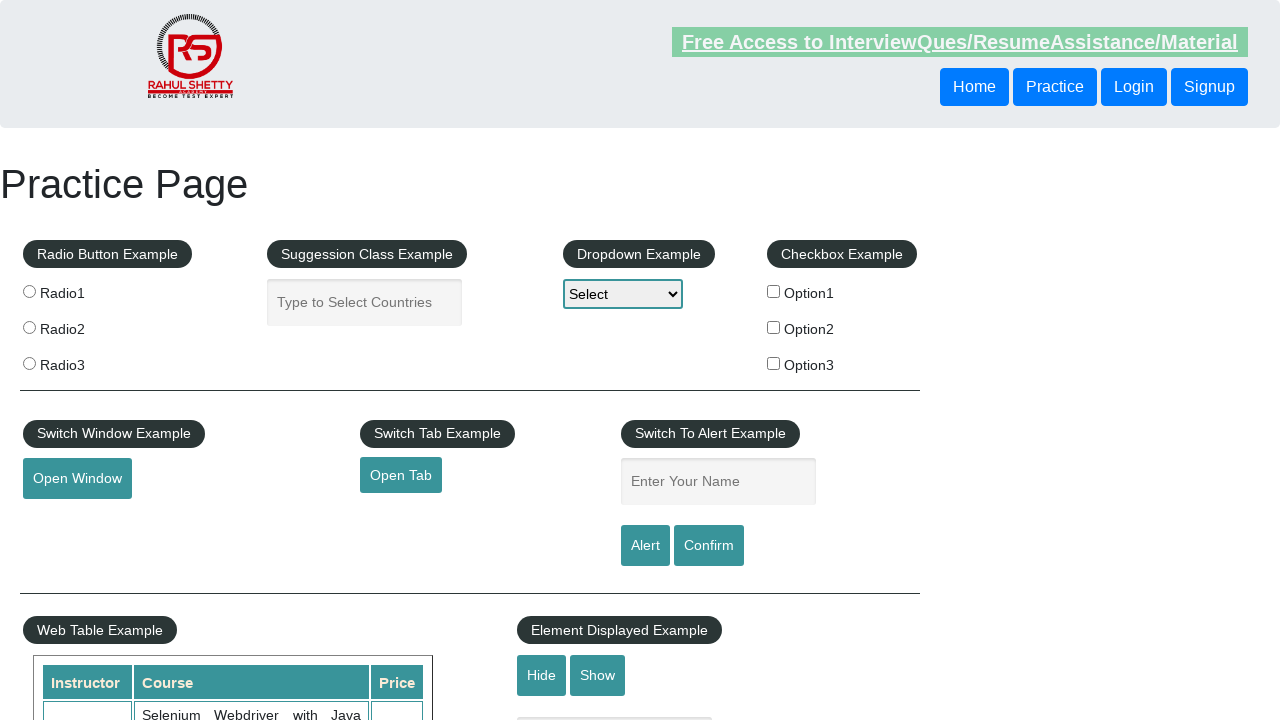

Set up dialog handler to dismiss confirmation dialogs
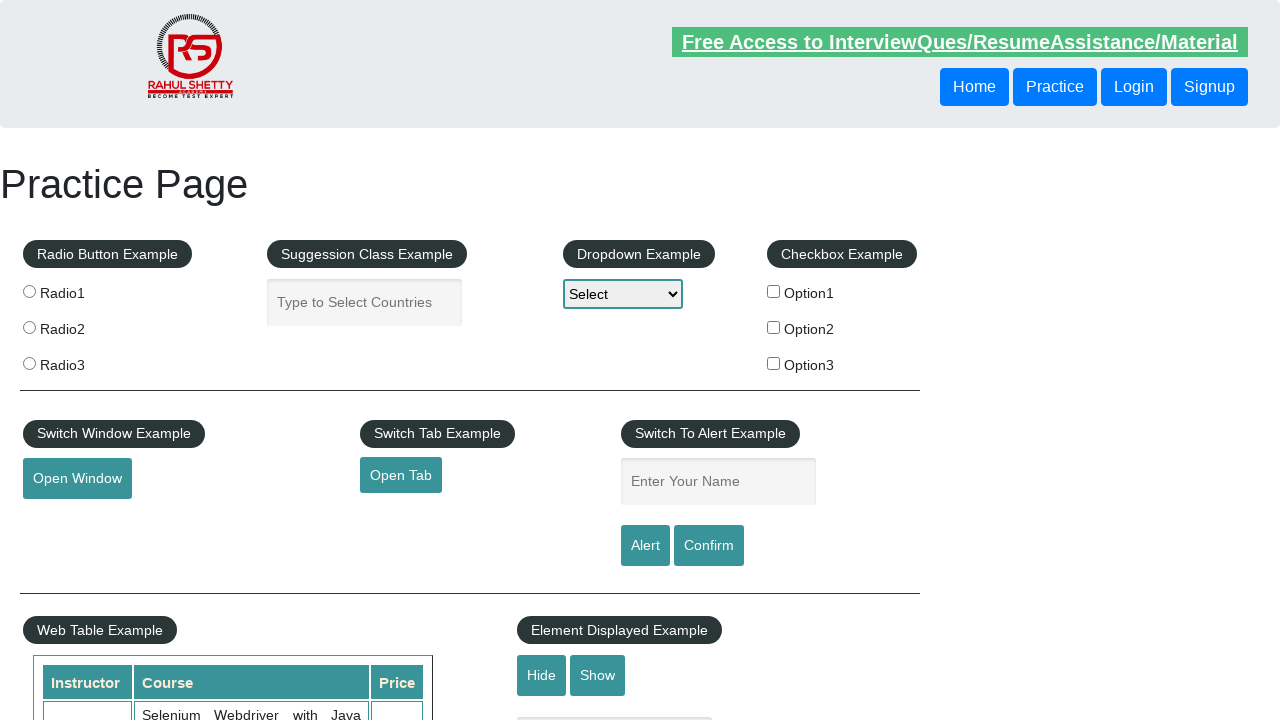

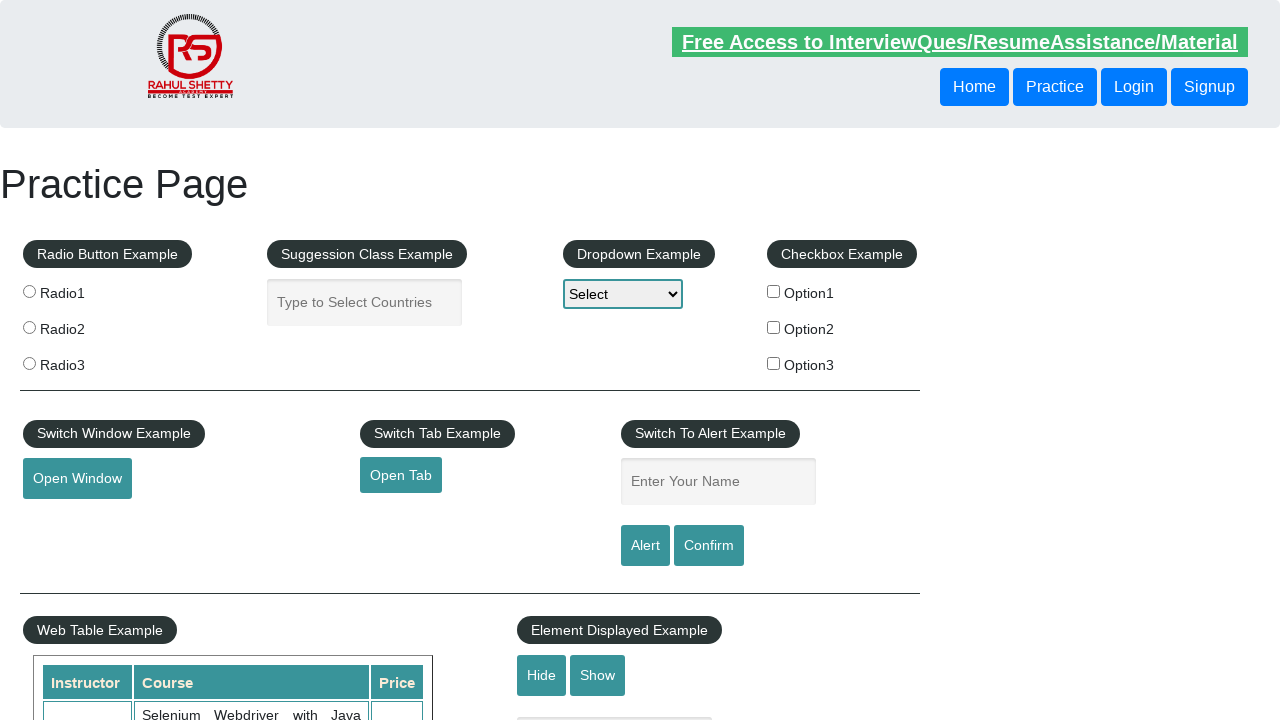